Tests the Nominet domain lookup functionality by entering a domain name and clicking the search button

Starting URL: https://www.nominet.uk/lookup/

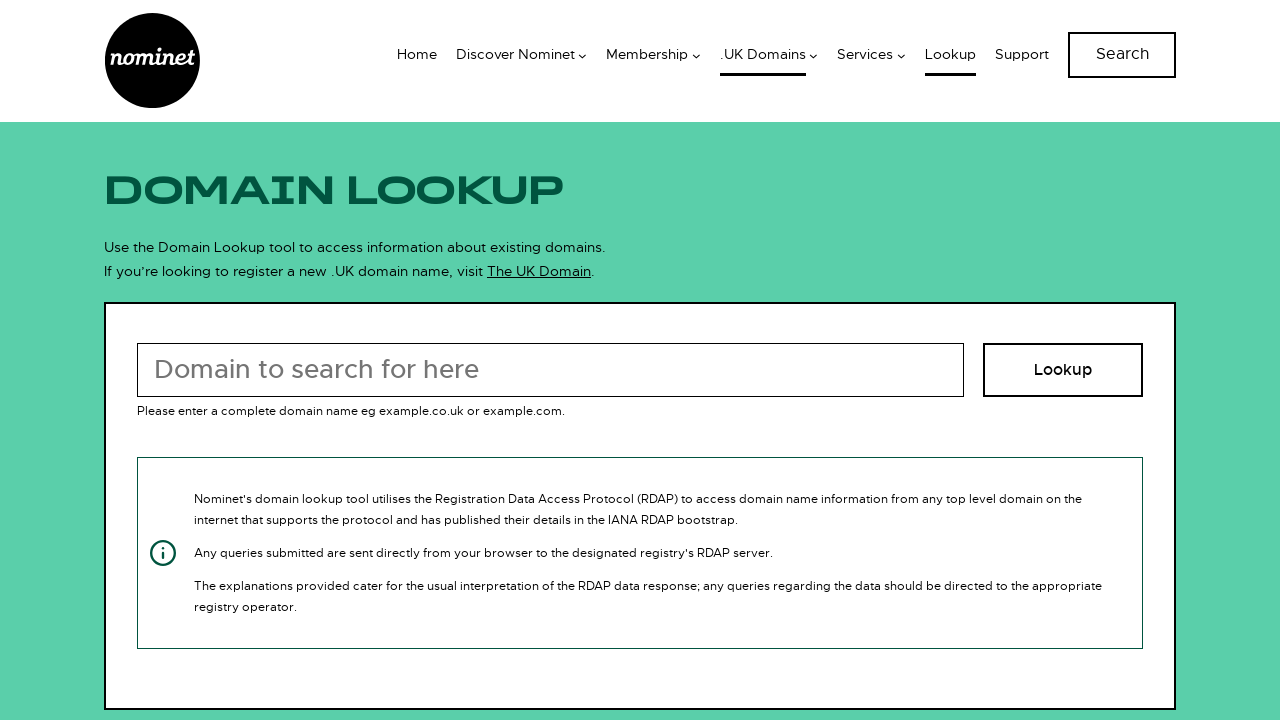

Filled domain lookup field with 'monster.wales' on #rdapLookup
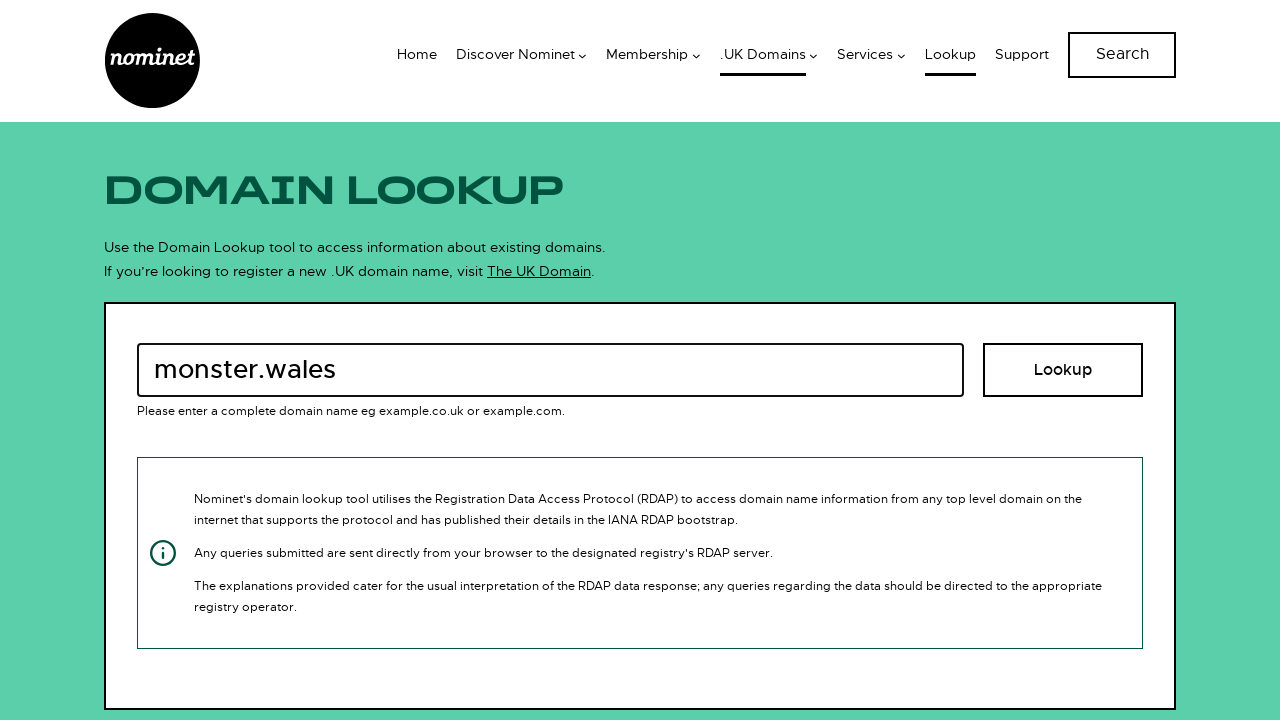

Clicked the domain search button to perform lookup at (1063, 370) on #gtm-rdap-click
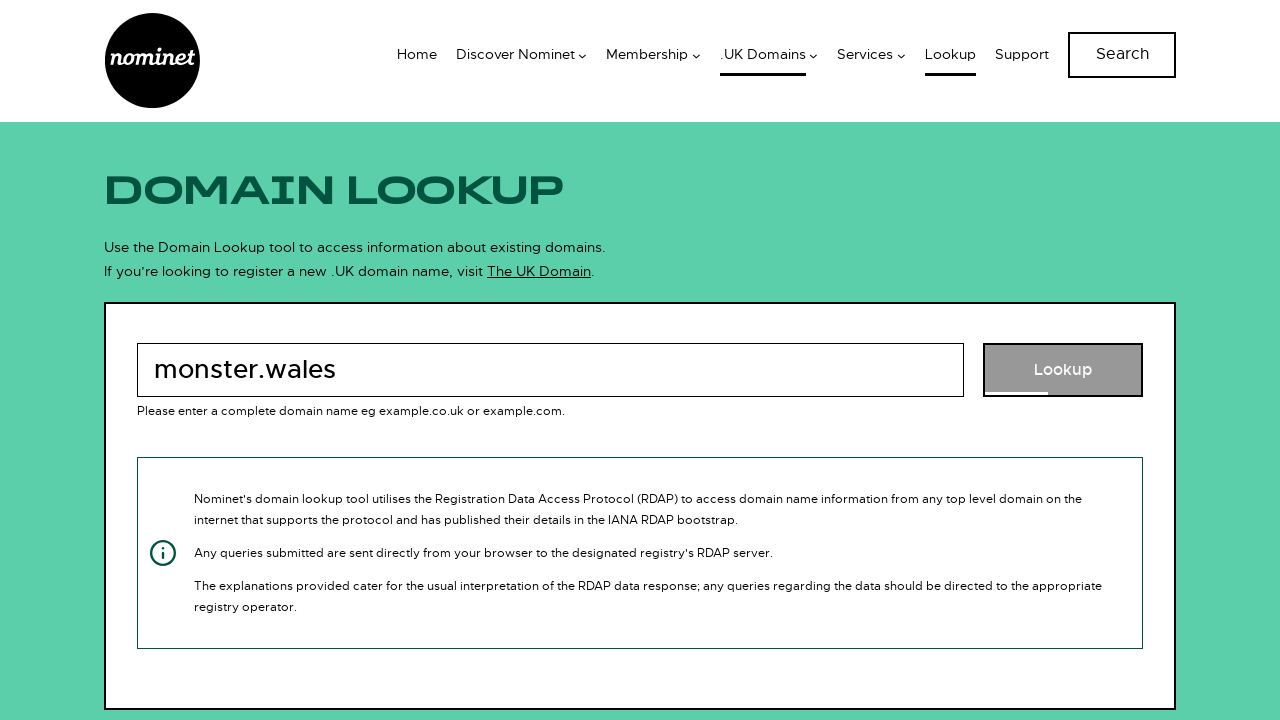

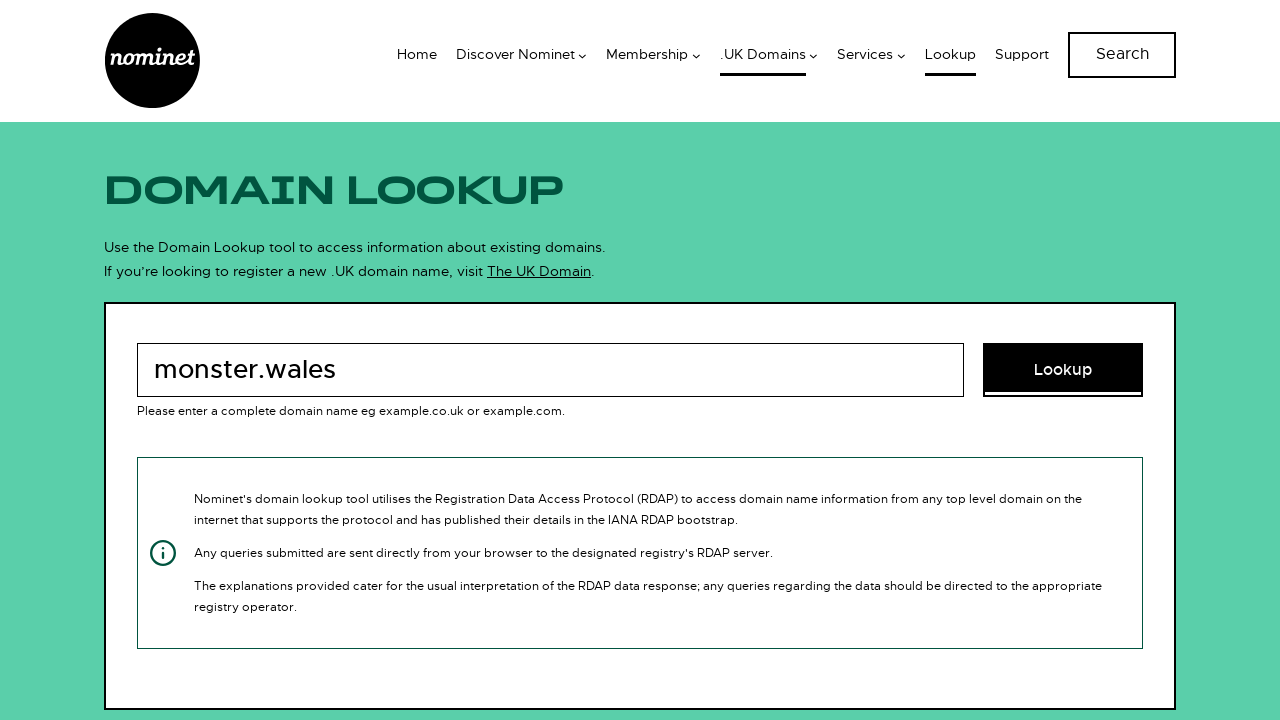